Performs click-and-hold, move to target, then release mouse action for drag operation

Starting URL: https://crossbrowsertesting.github.io/drag-and-drop

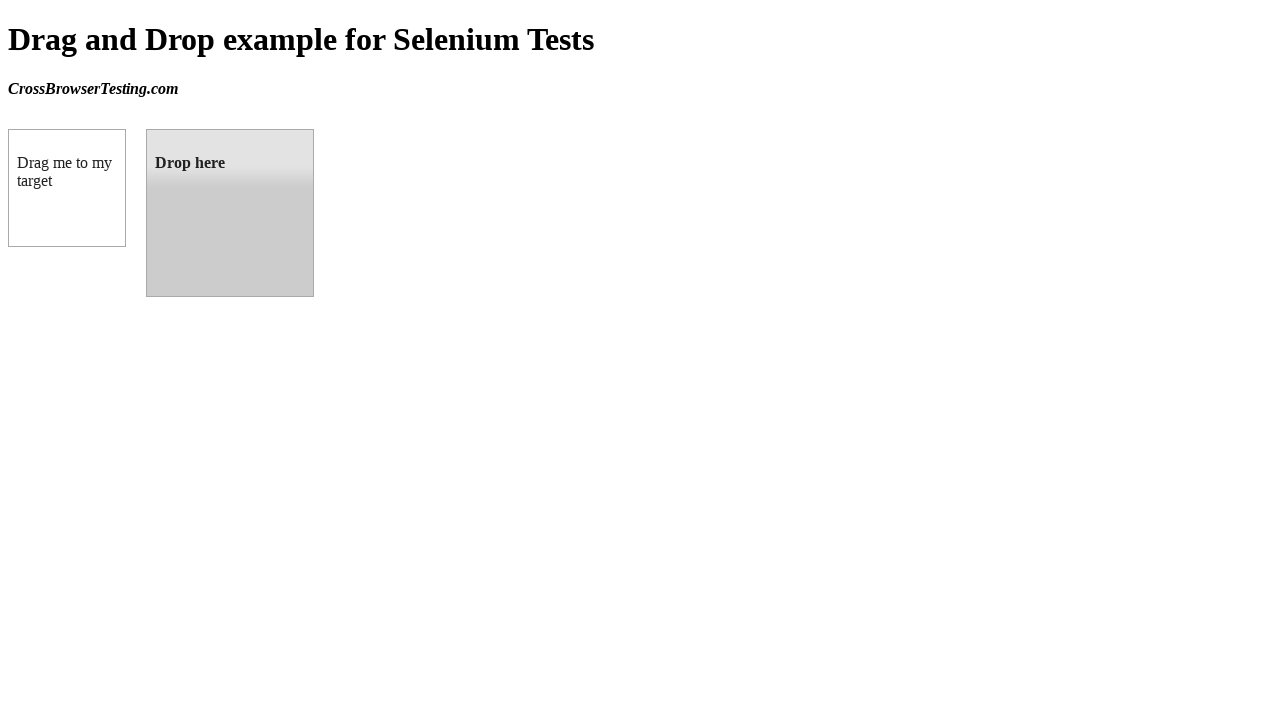

Located source element (box A) with ID 'draggable'
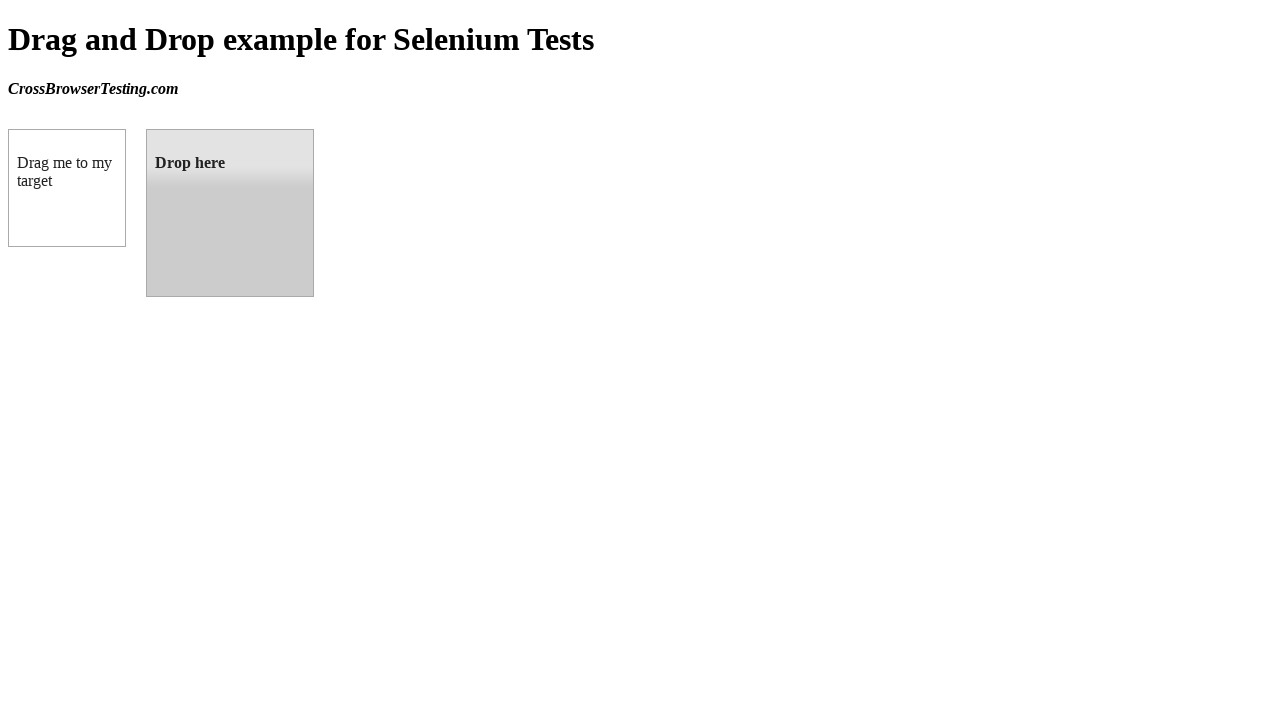

Located target element (box B) with ID 'droppable'
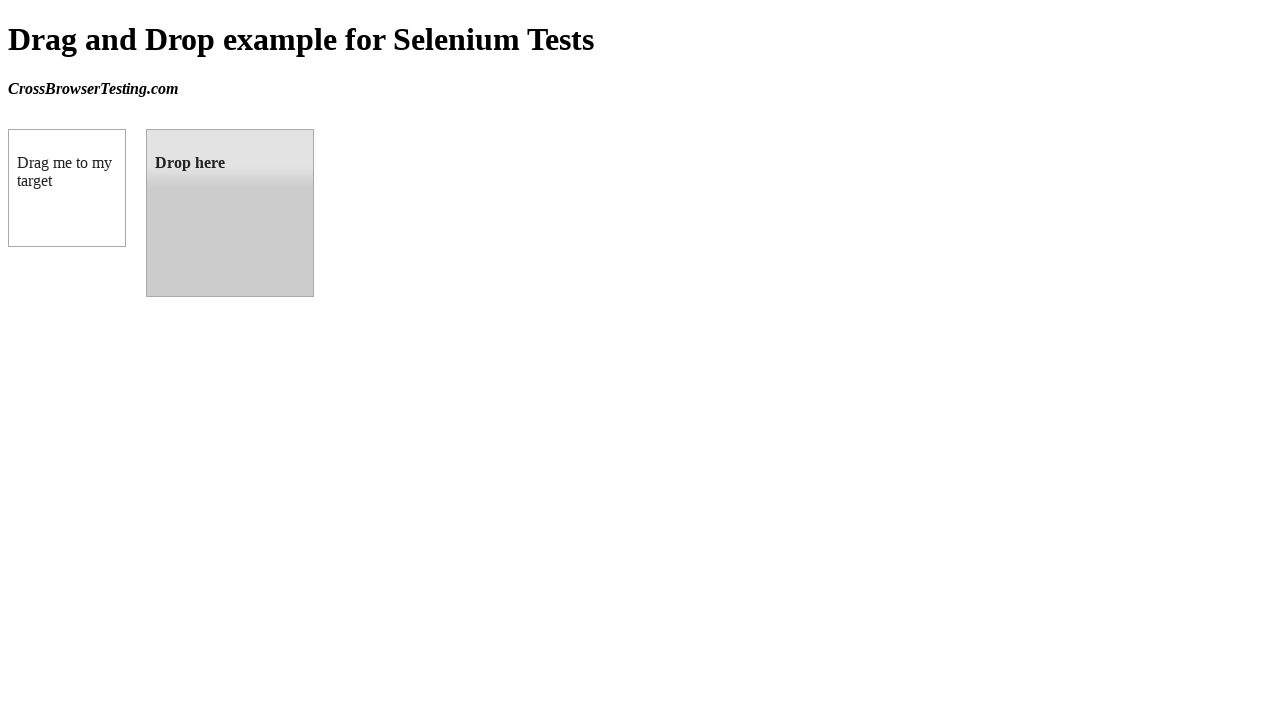

Retrieved bounding box of source element
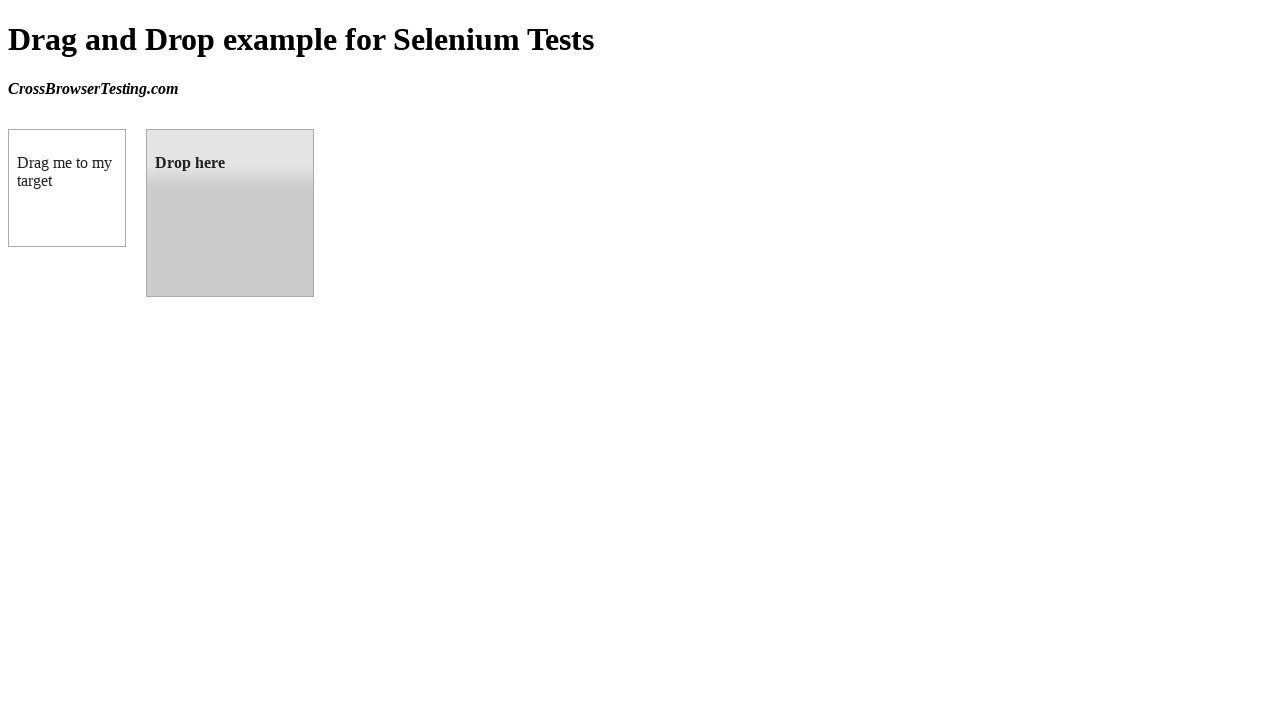

Retrieved bounding box of target element
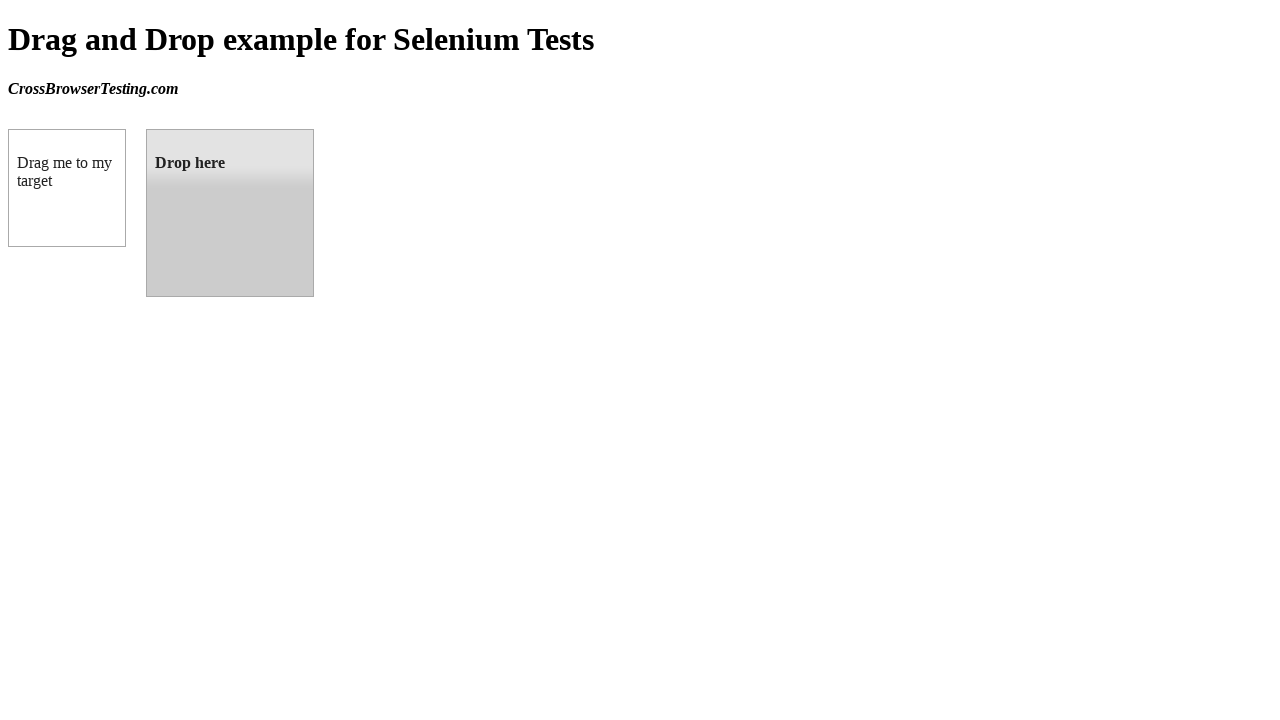

Moved mouse to center of source element at (67, 188)
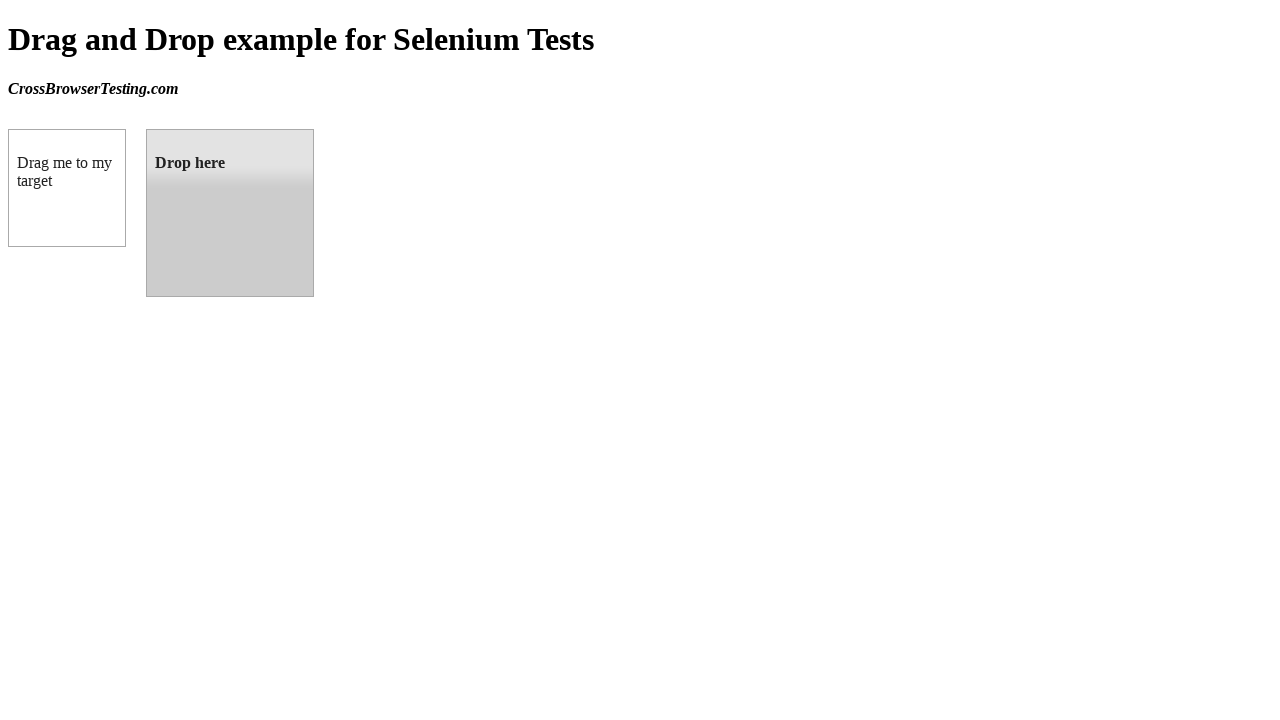

Pressed down mouse button on source element at (67, 188)
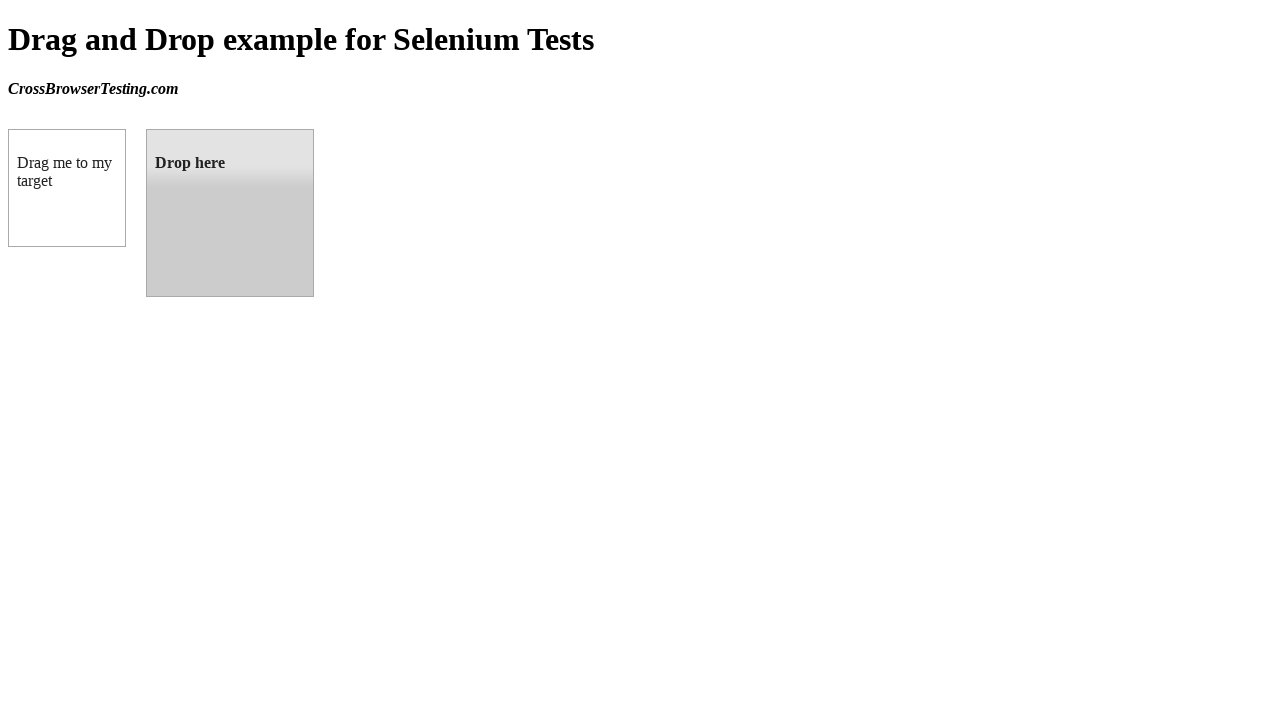

Dragged mouse to center of target element at (230, 213)
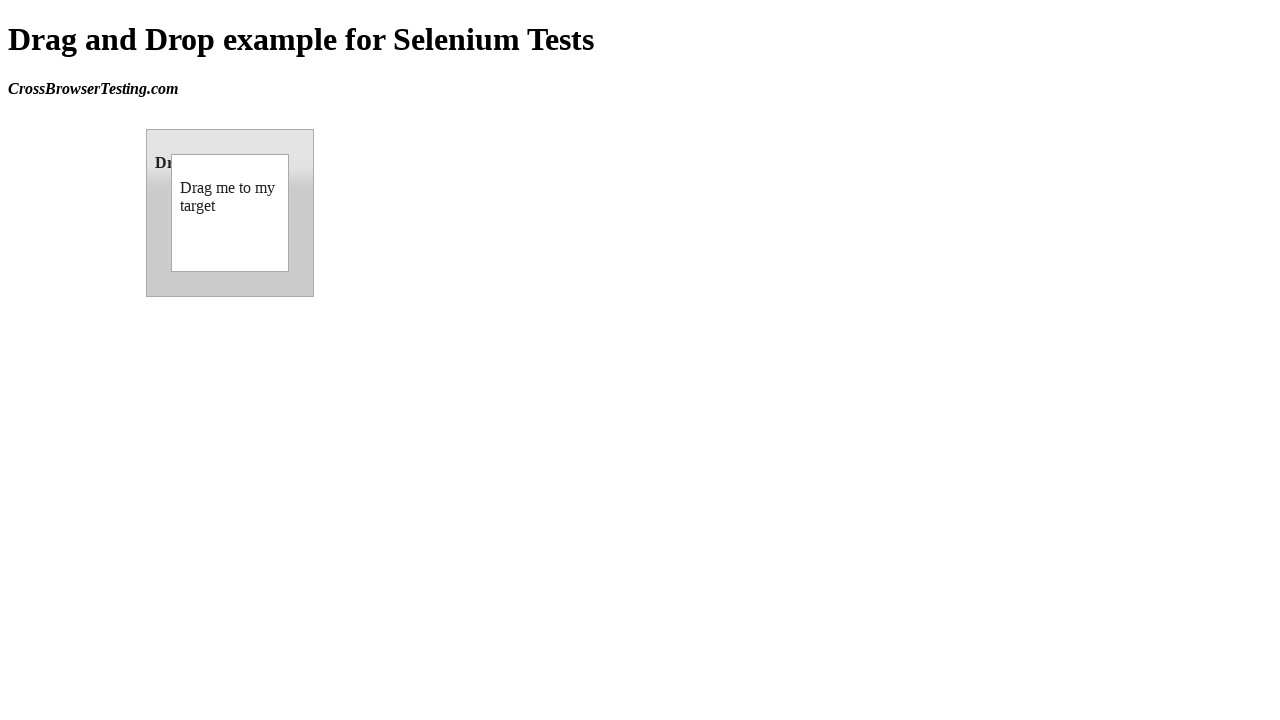

Released mouse button to complete drag-and-drop operation at (230, 213)
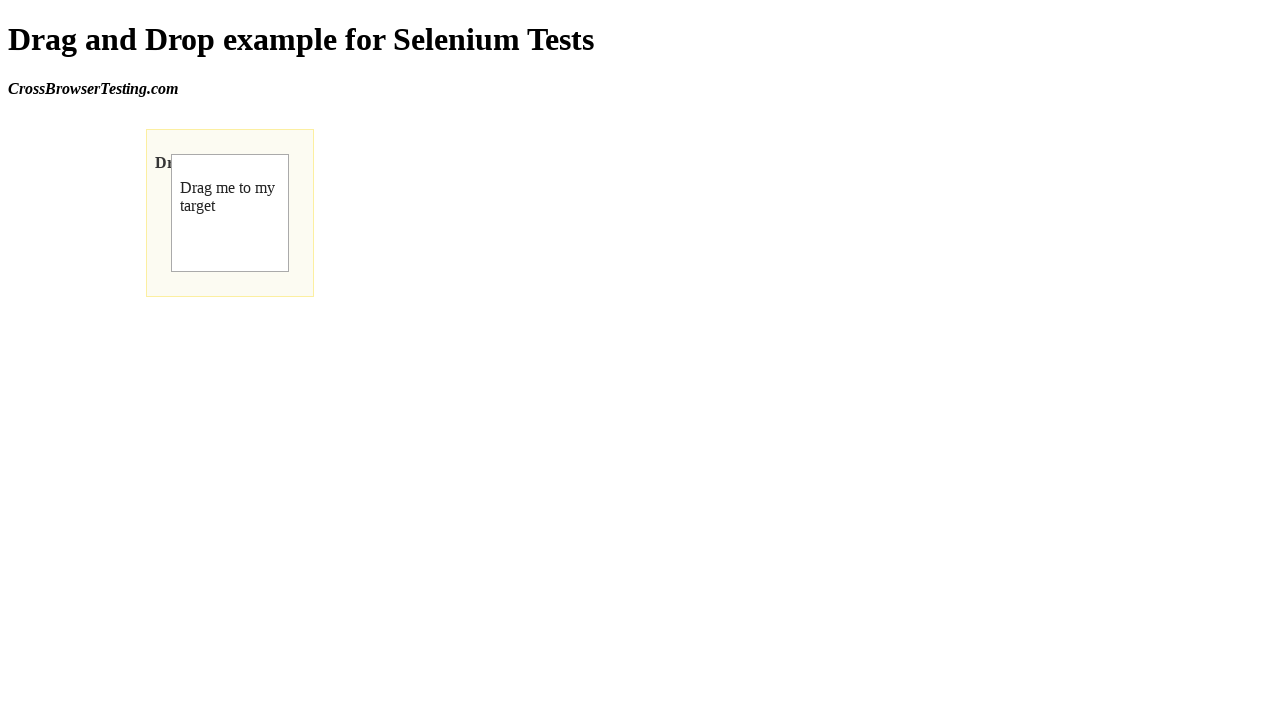

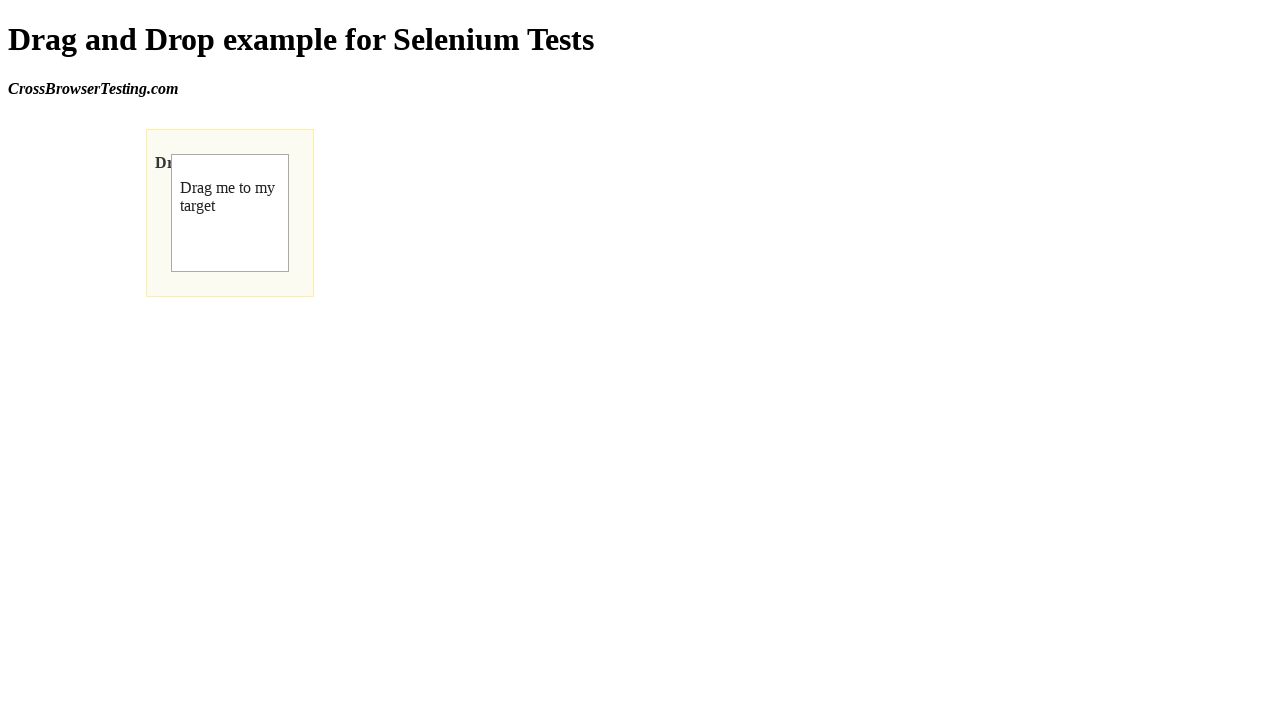